Tests browser window handling by opening multiple new tabs/windows using different buttons, then switching to each opened window and closing them, leaving only the main page open.

Starting URL: https://demoqa.com/browser-windows

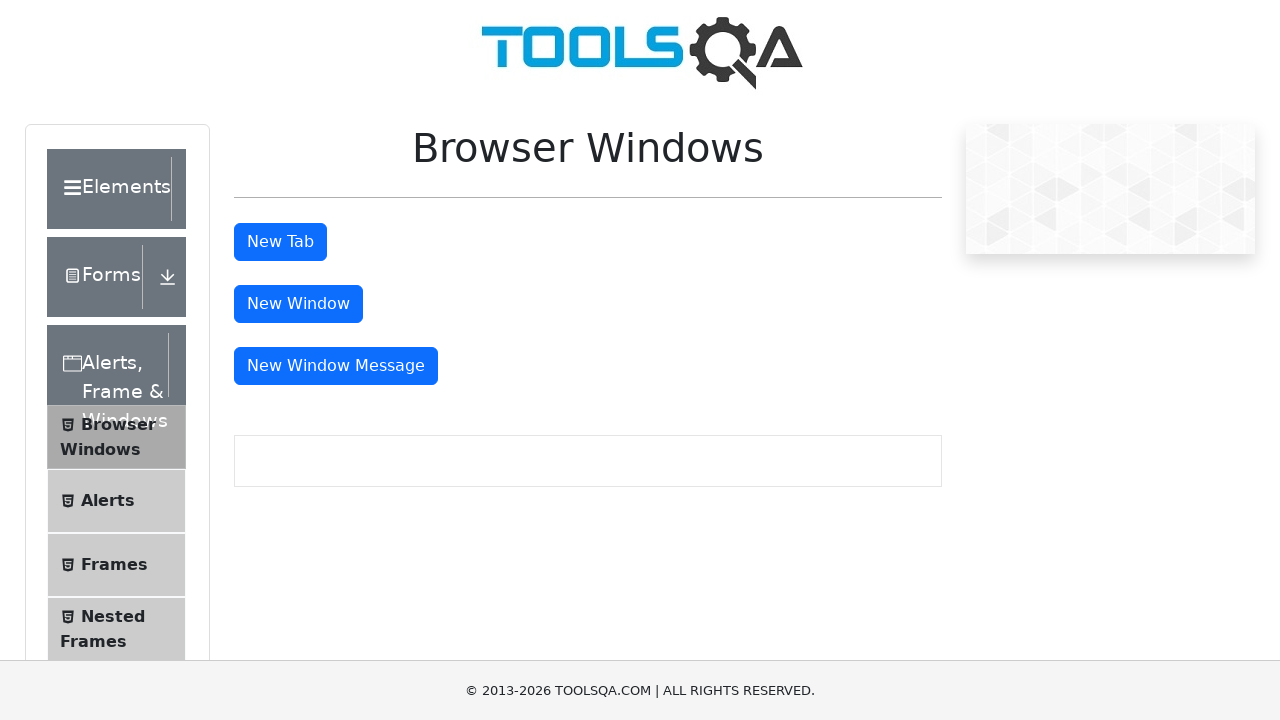

Clicked New Tab button to open a new tab at (280, 242) on #tabButton
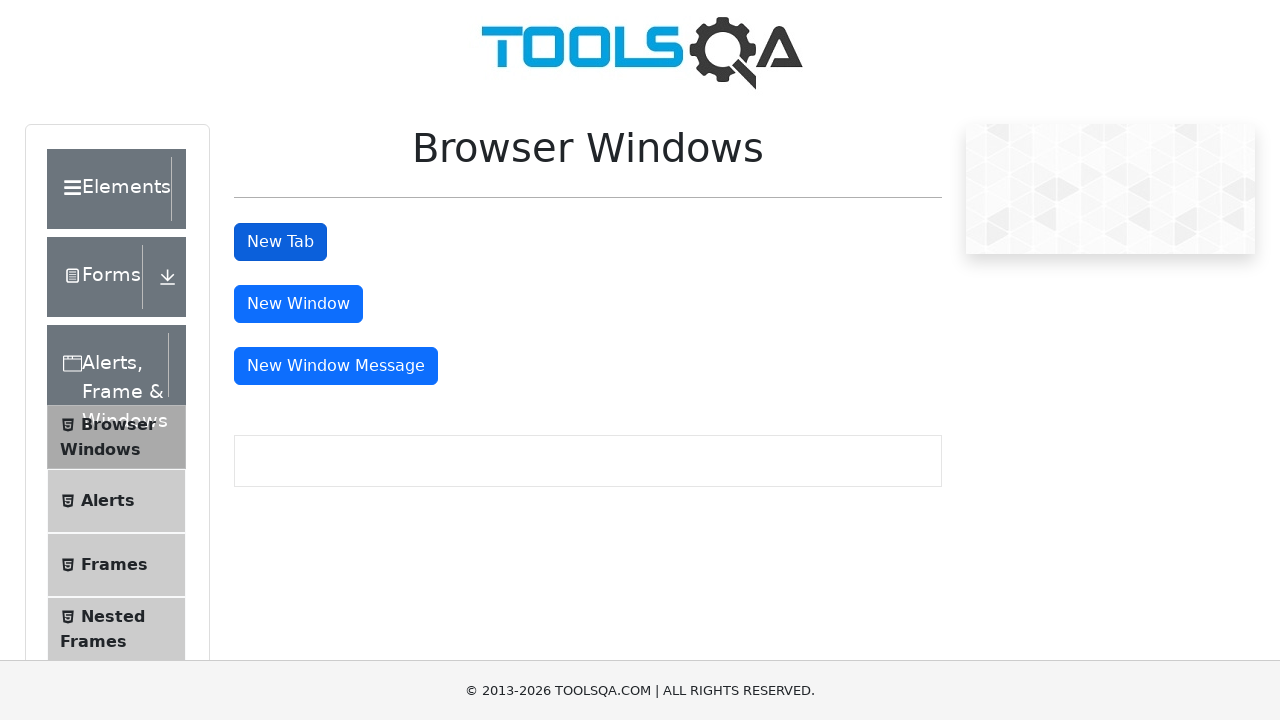

Waited 1 second for new tab to open
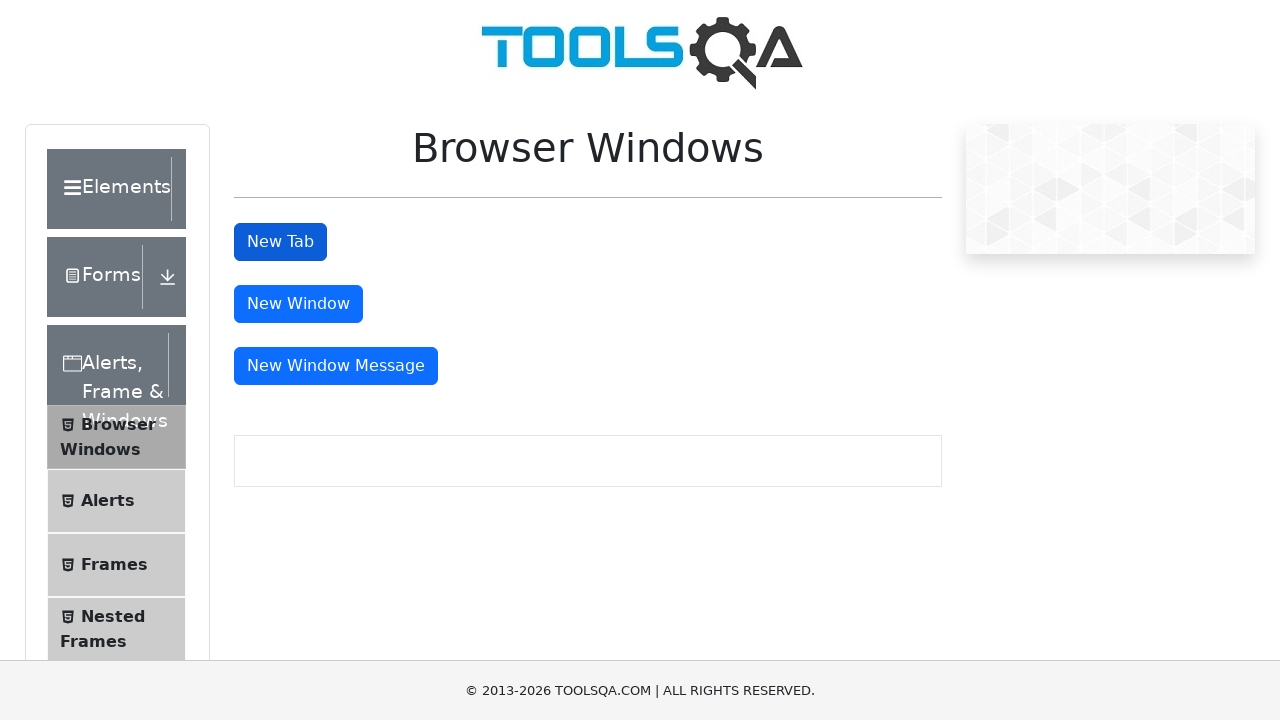

Clicked New Window button to open a new window at (298, 304) on #windowButton
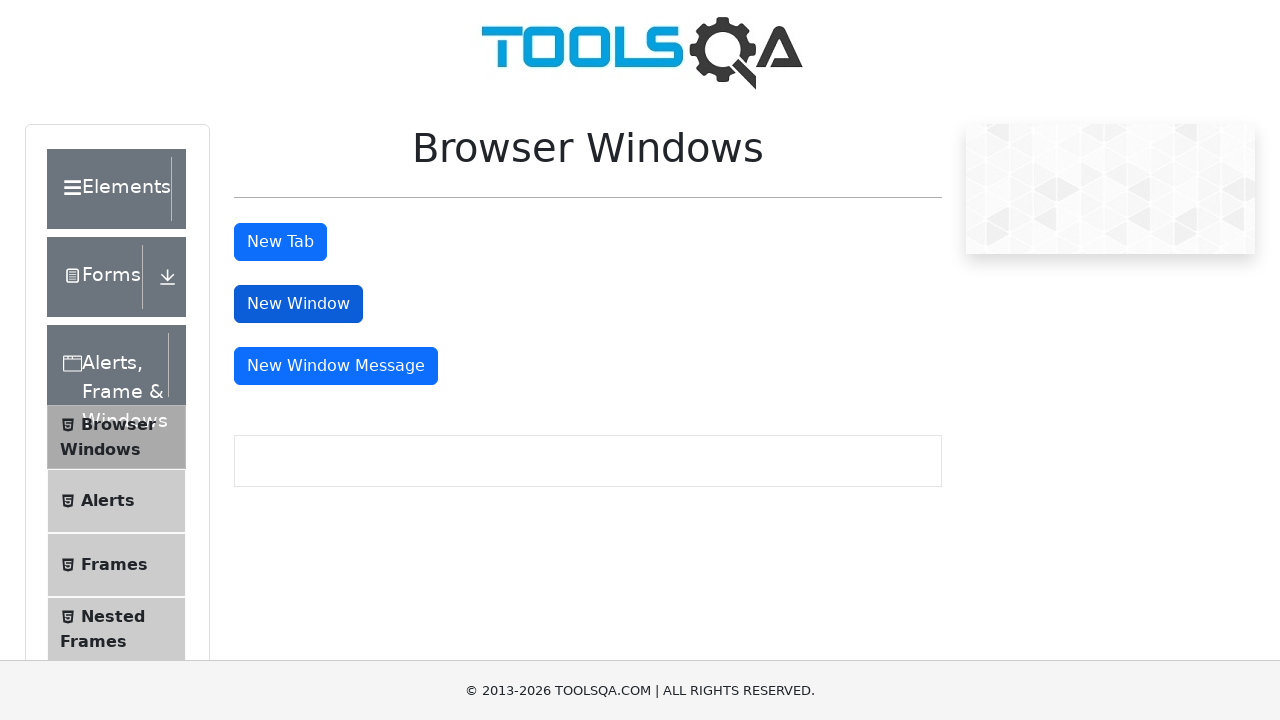

Waited 1 second for new window to open
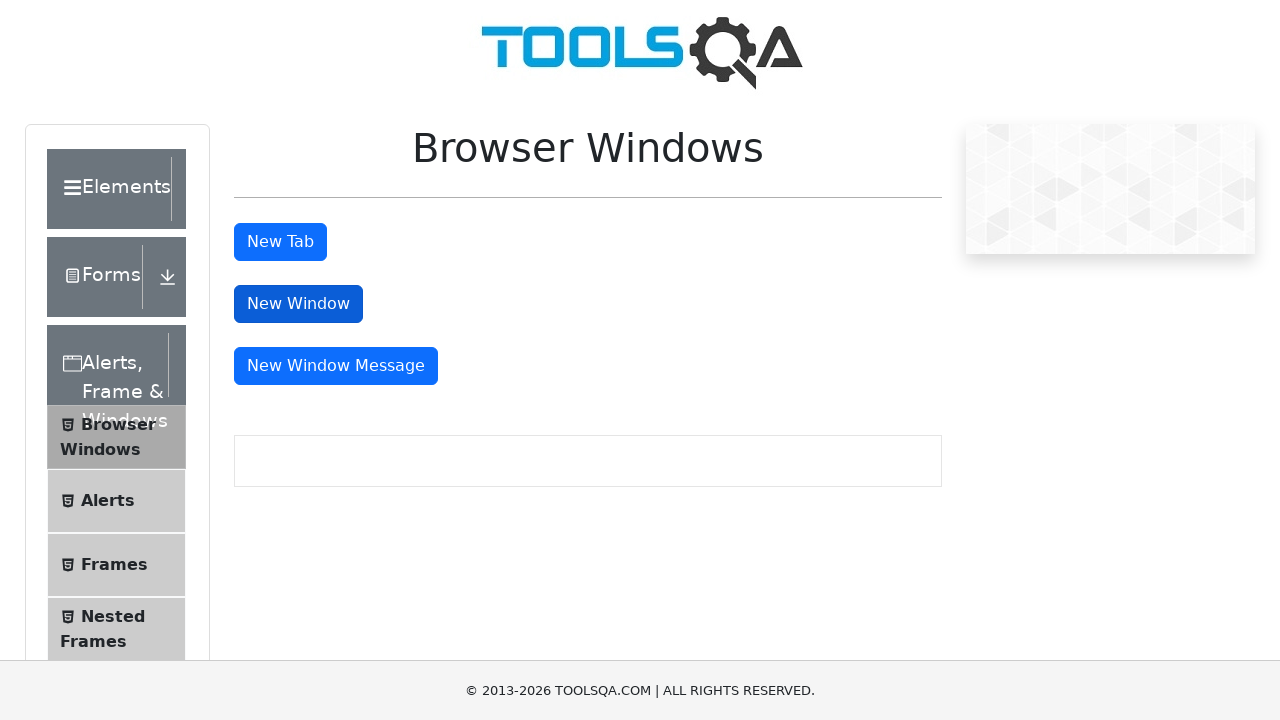

Clicked New Window Message button to open another window at (336, 366) on #messageWindowButton
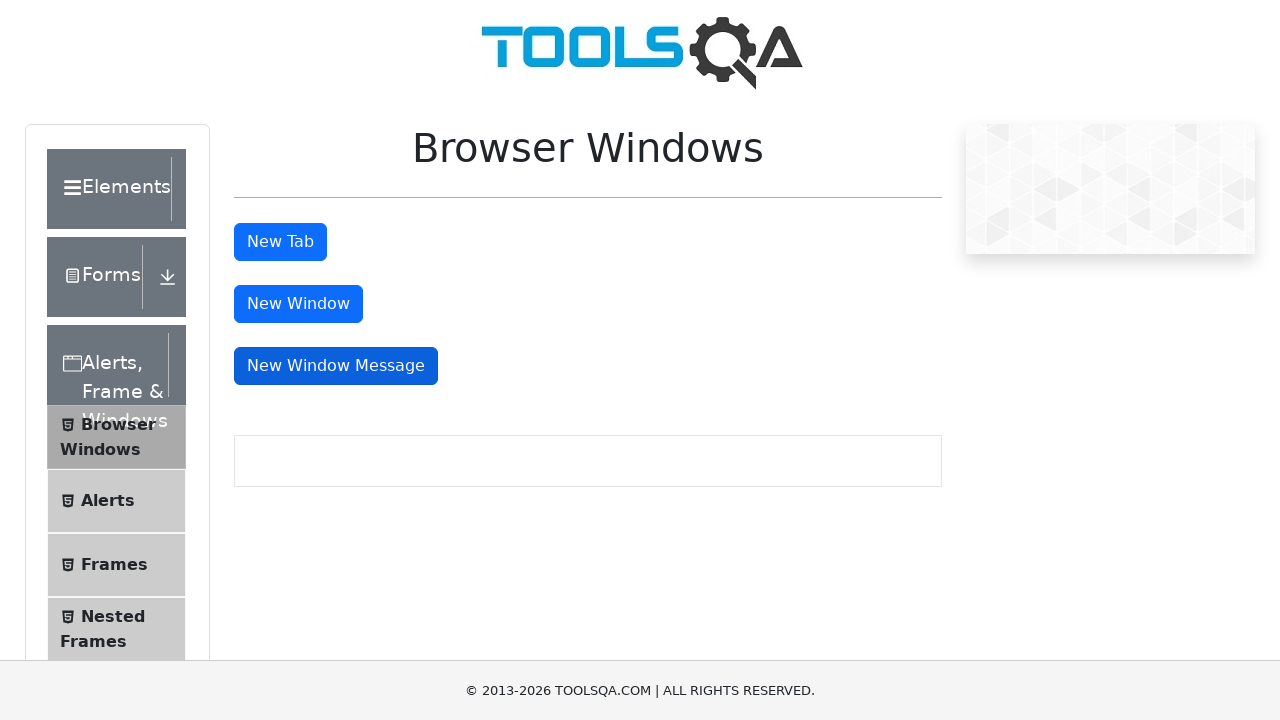

Waited 1 second for message window to open
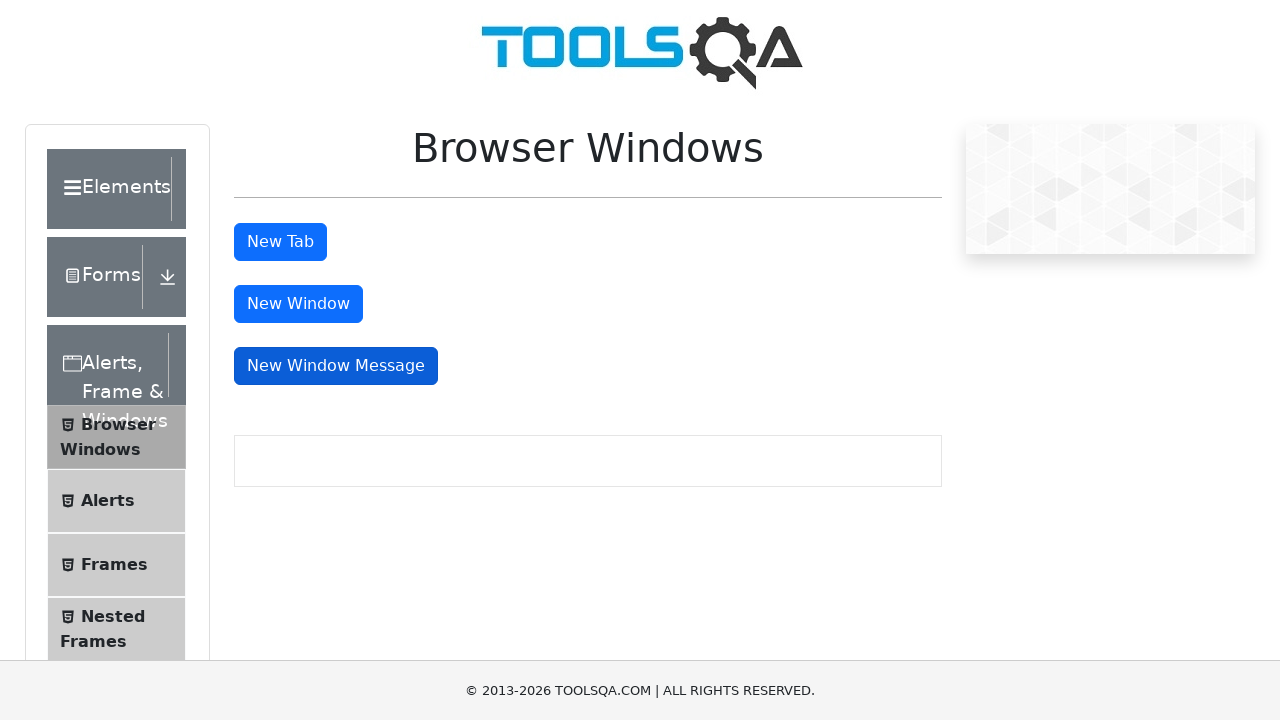

Retrieved all open pages/windows - total count: 4
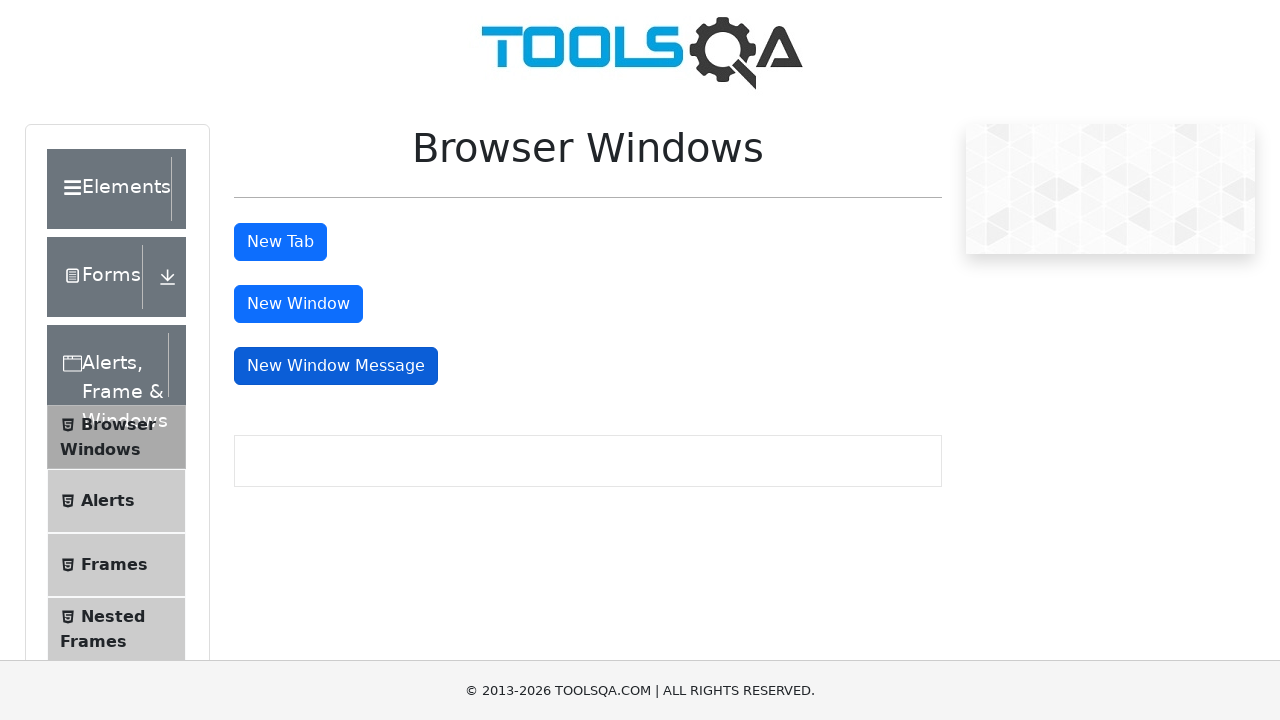

Closed a non-main page/window
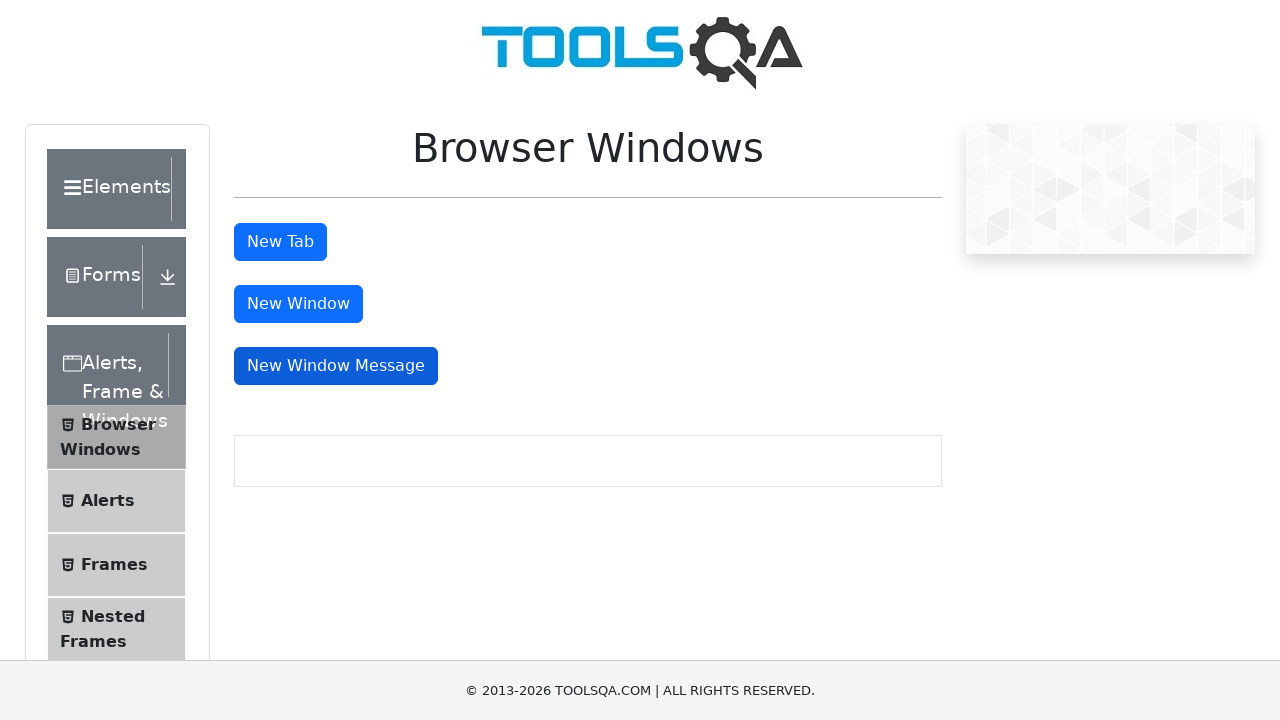

Closed a non-main page/window
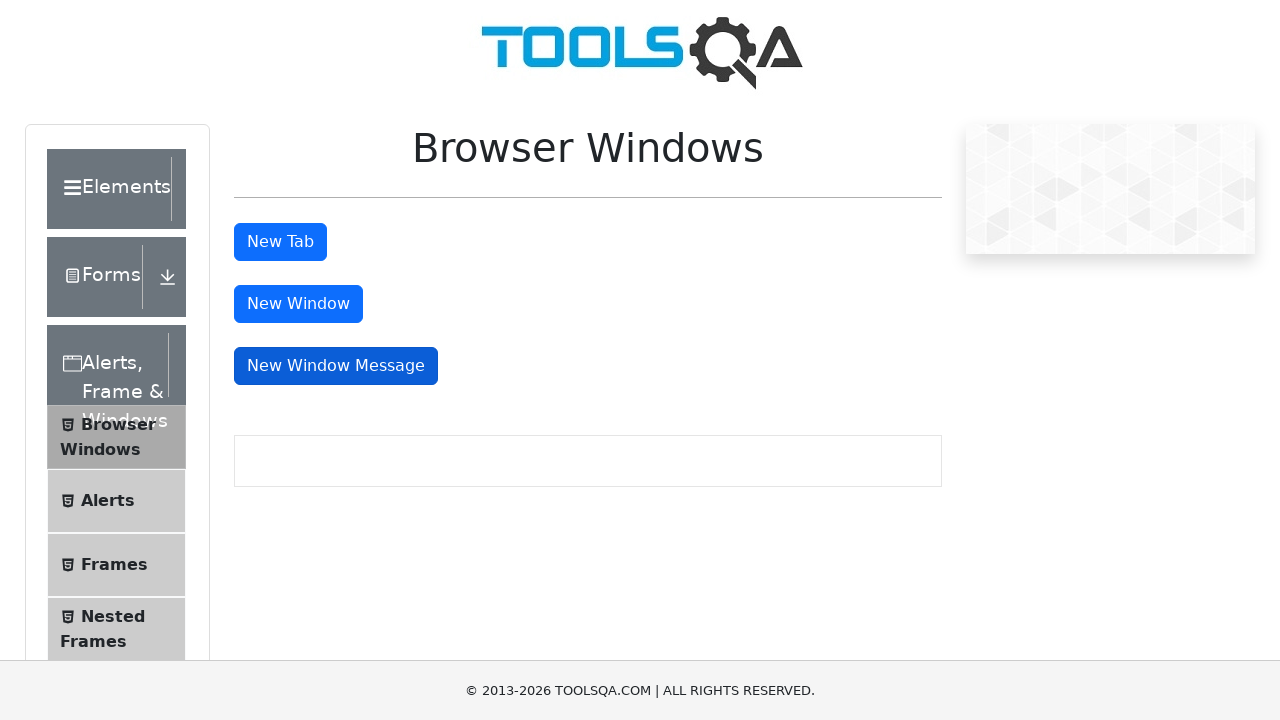

Closed a non-main page/window
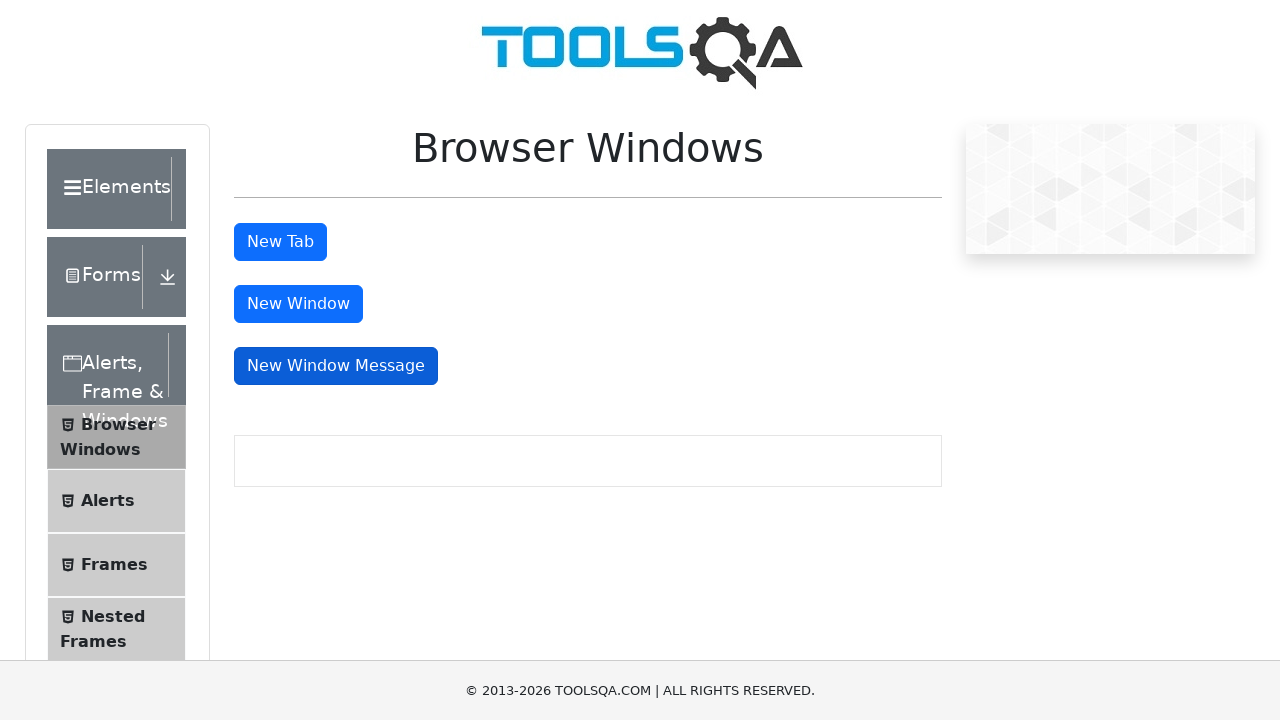

Waited 1 second after closing all non-main pages - only main page remains open
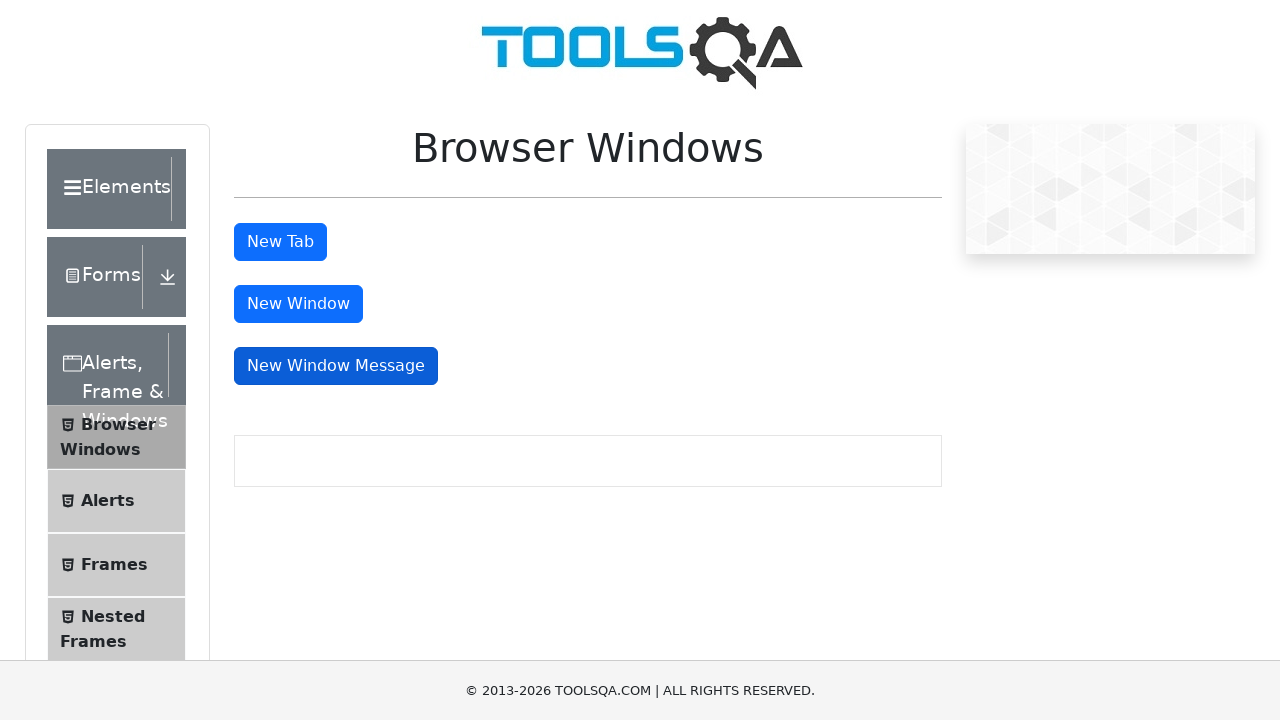

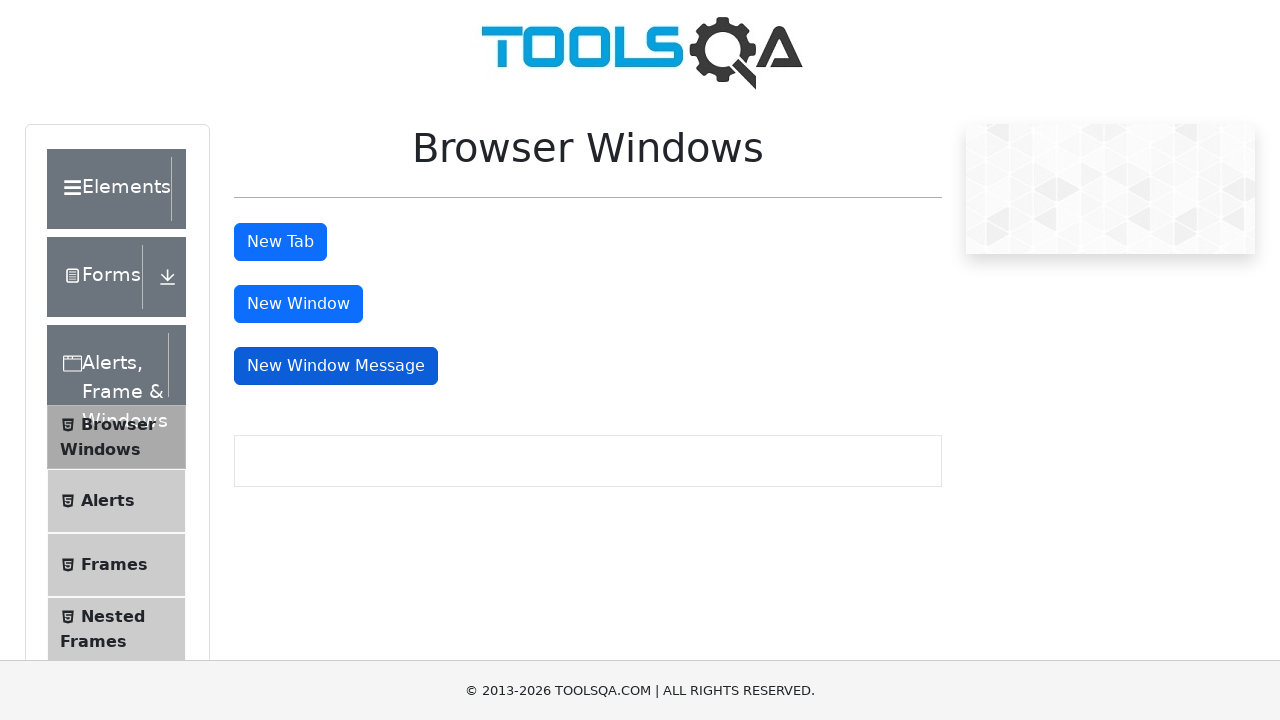